Tests JavaScript alert dialogs by triggering different types of alerts (simple alert, confirm, prompt) and interacting with them

Starting URL: https://the-internet.herokuapp.com/javascript_alerts

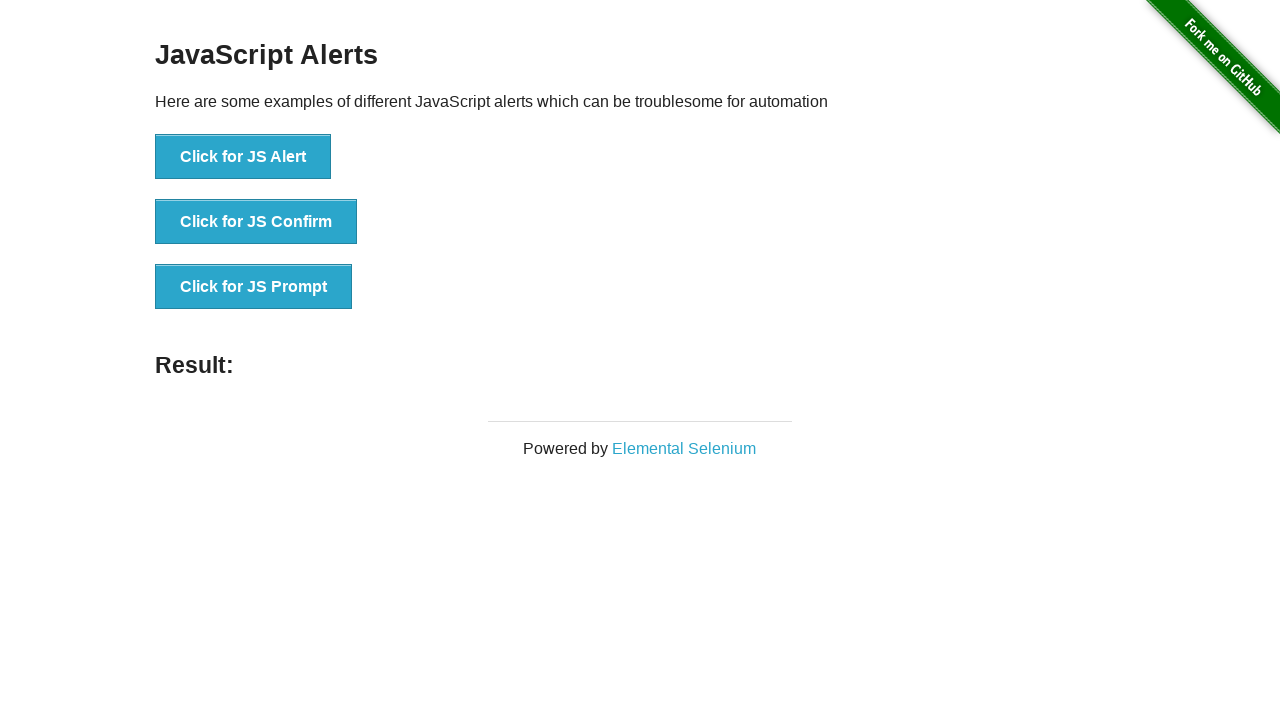

Clicked 'Click for JS Alert' button to trigger simple alert at (243, 157) on xpath=//button[text()='Click for JS Alert']
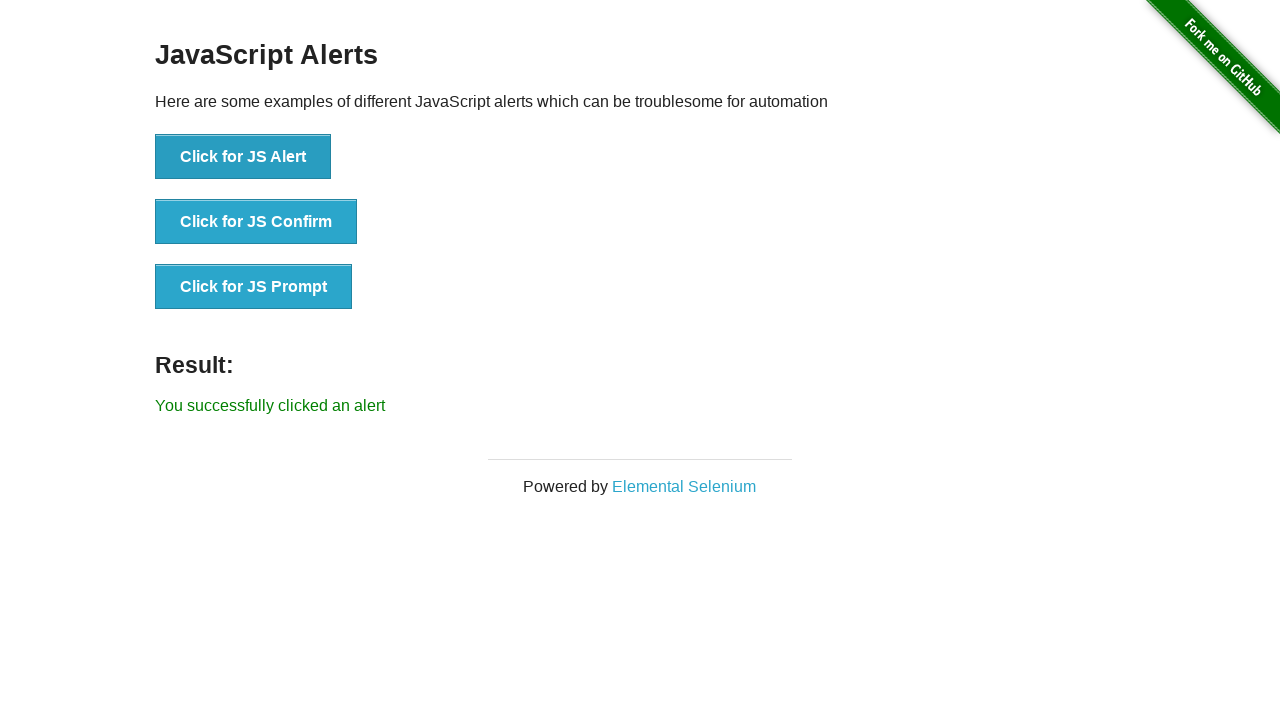

Accepted the simple JavaScript alert dialog
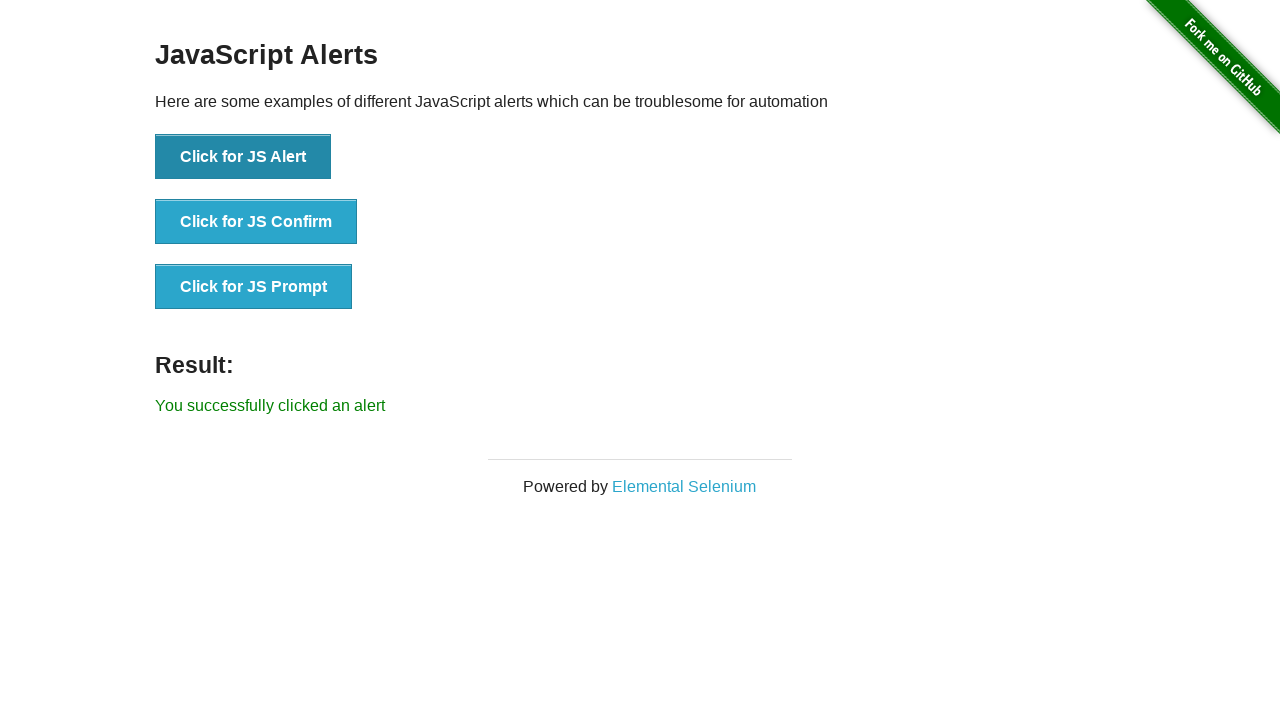

Clicked 'Click for JS Confirm' button to trigger confirm dialog at (256, 222) on xpath=//button[text()='Click for JS Confirm']
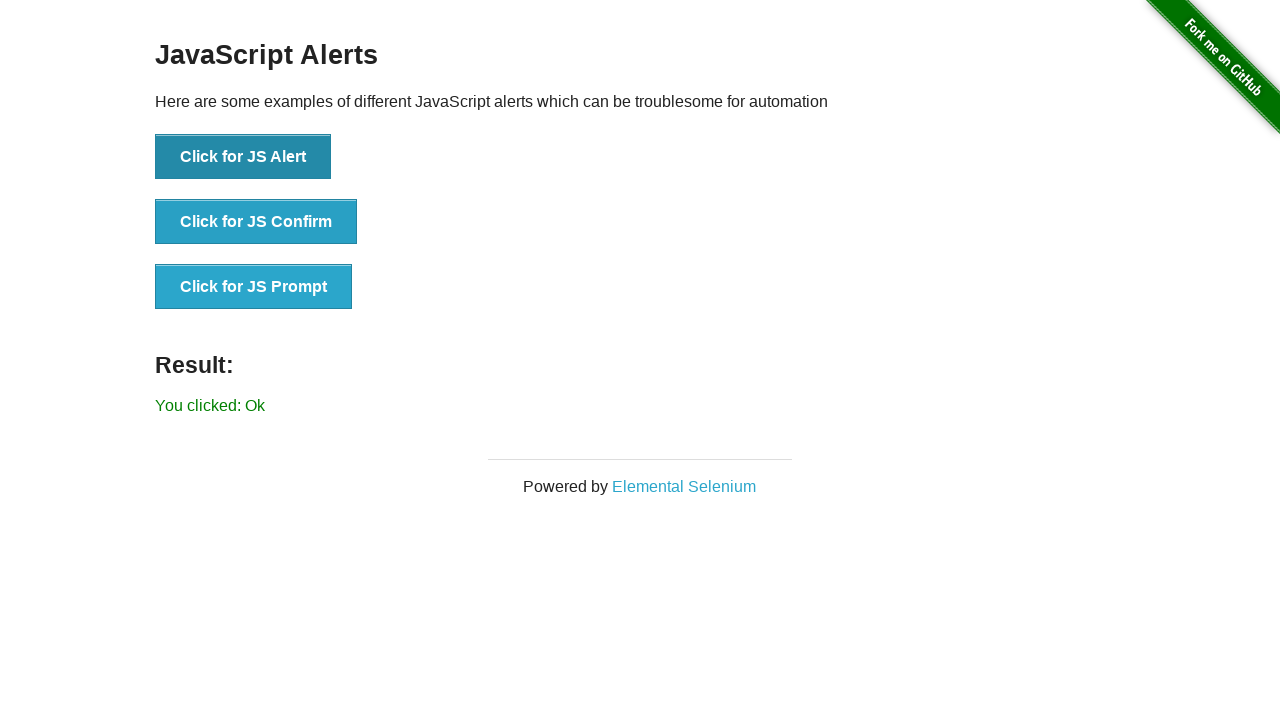

Dismissed the JavaScript confirm dialog
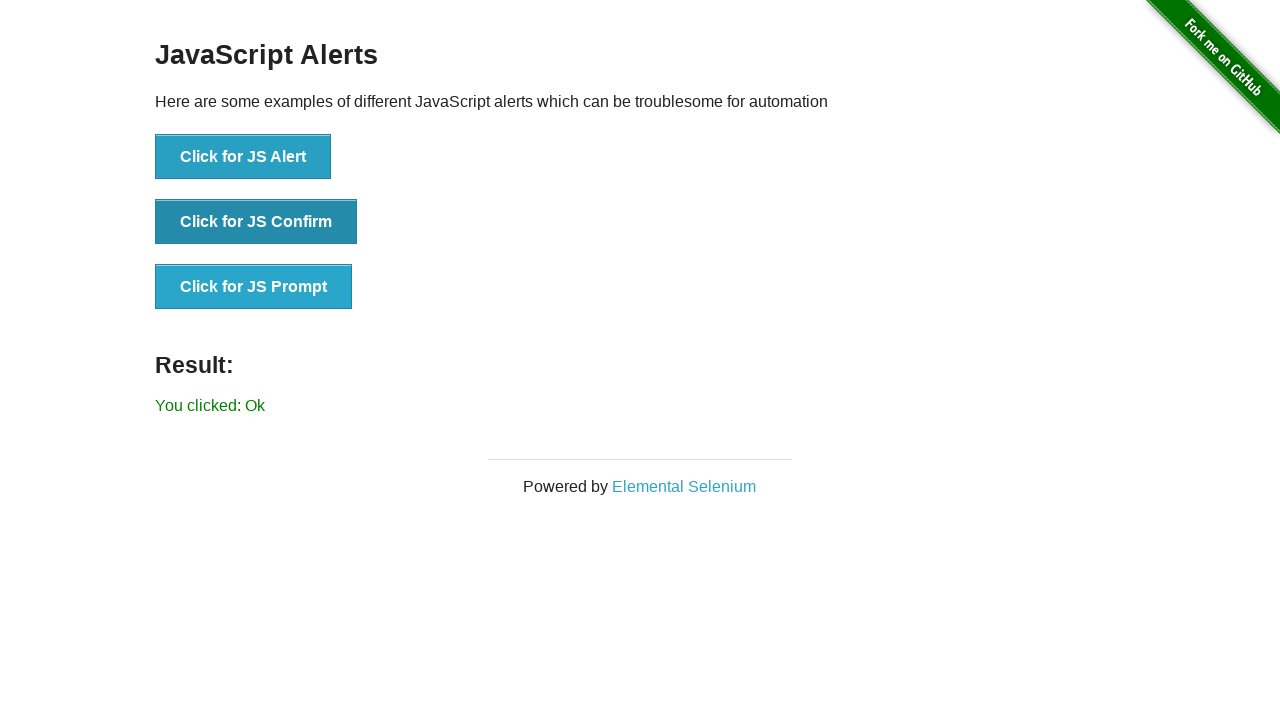

Clicked 'Click for JS Prompt' button and entered 'B7 is here' in prompt dialog at (254, 287) on xpath=//button[text()='Click for JS Prompt']
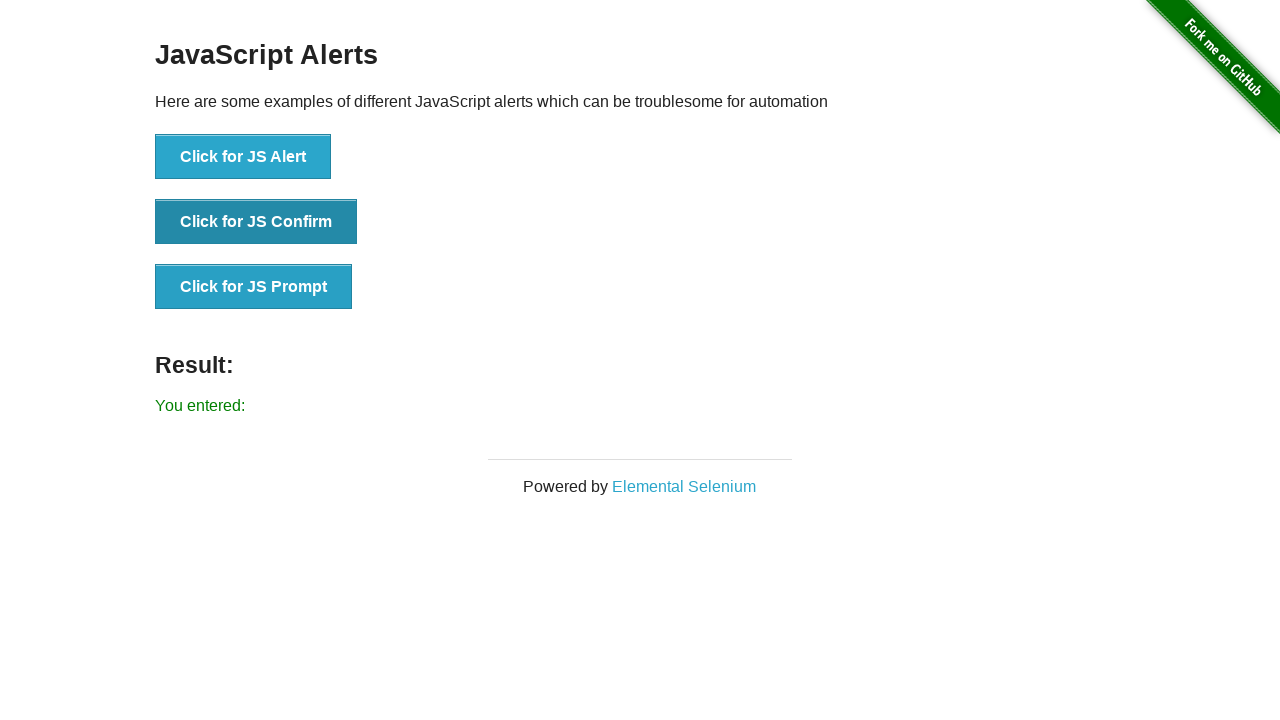

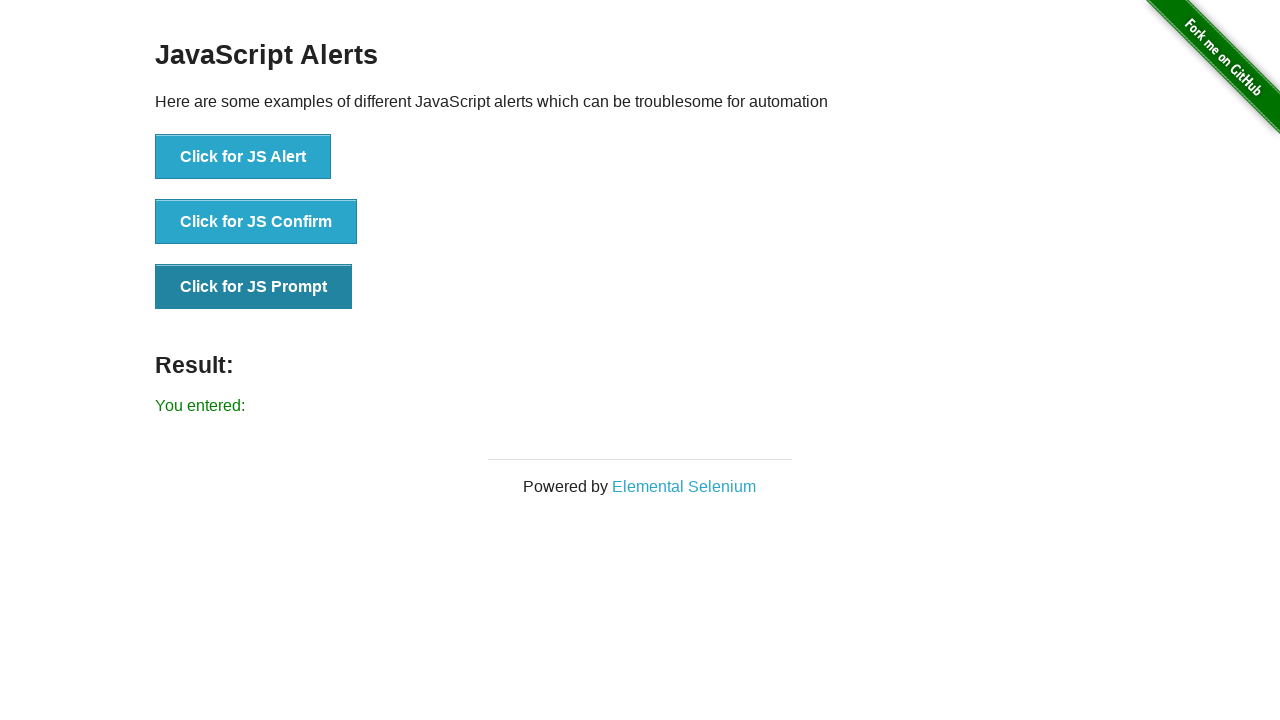